Tests the draggable functionality by clicking on the Draggable link and dragging an element within an iframe

Starting URL: https://jqueryui.com

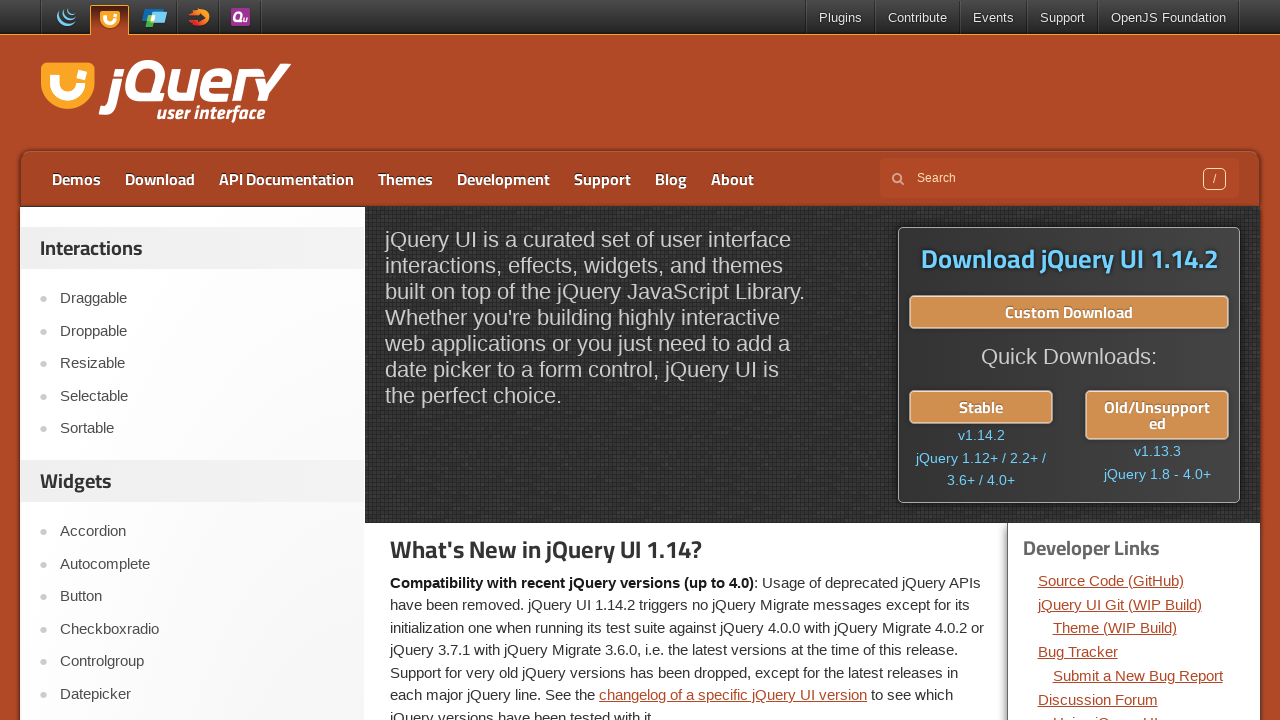

Clicked on Draggable link at (202, 299) on xpath=//a[contains(@href, '/draggable/')]
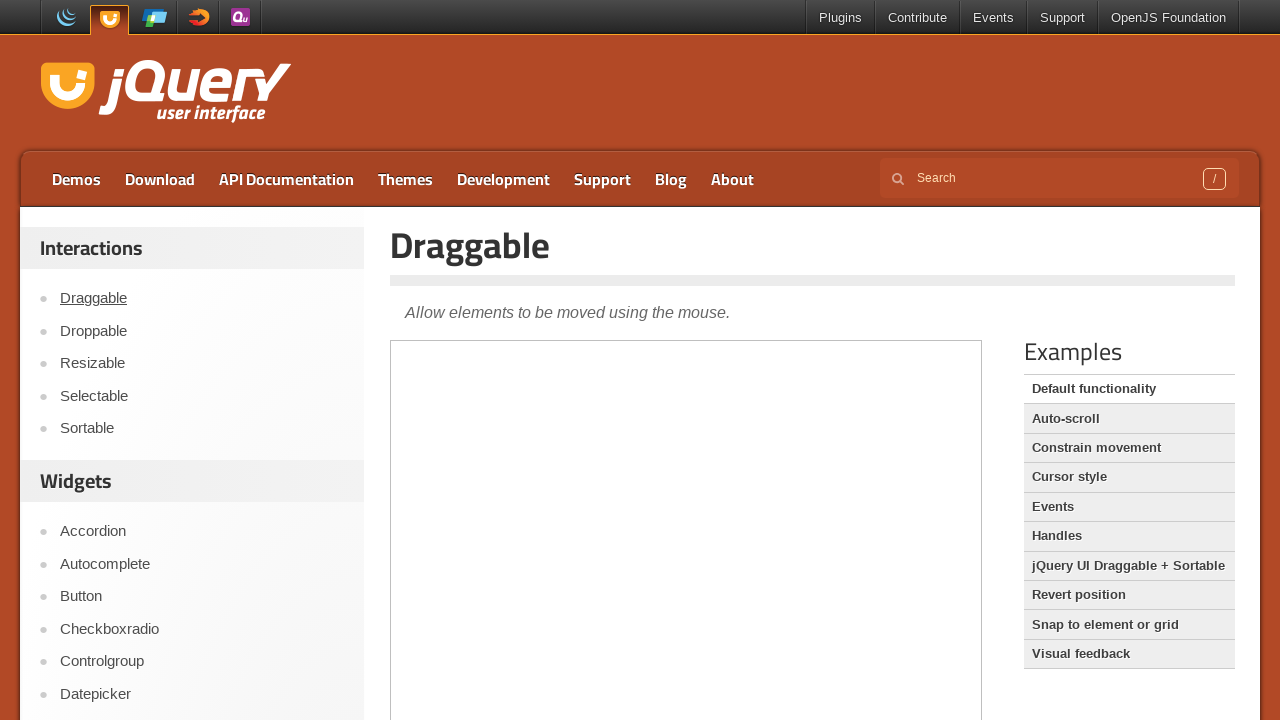

Located demo iframe
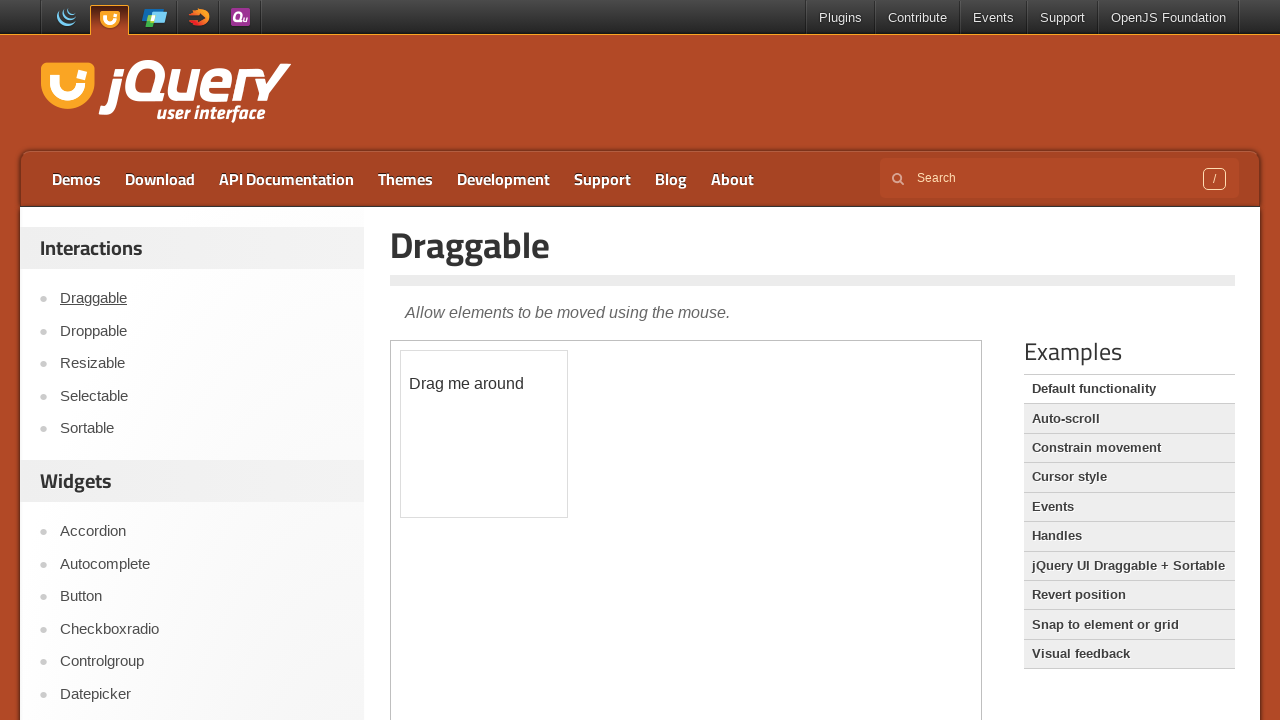

Dragged the draggable element to position (80, 80) at (481, 431)
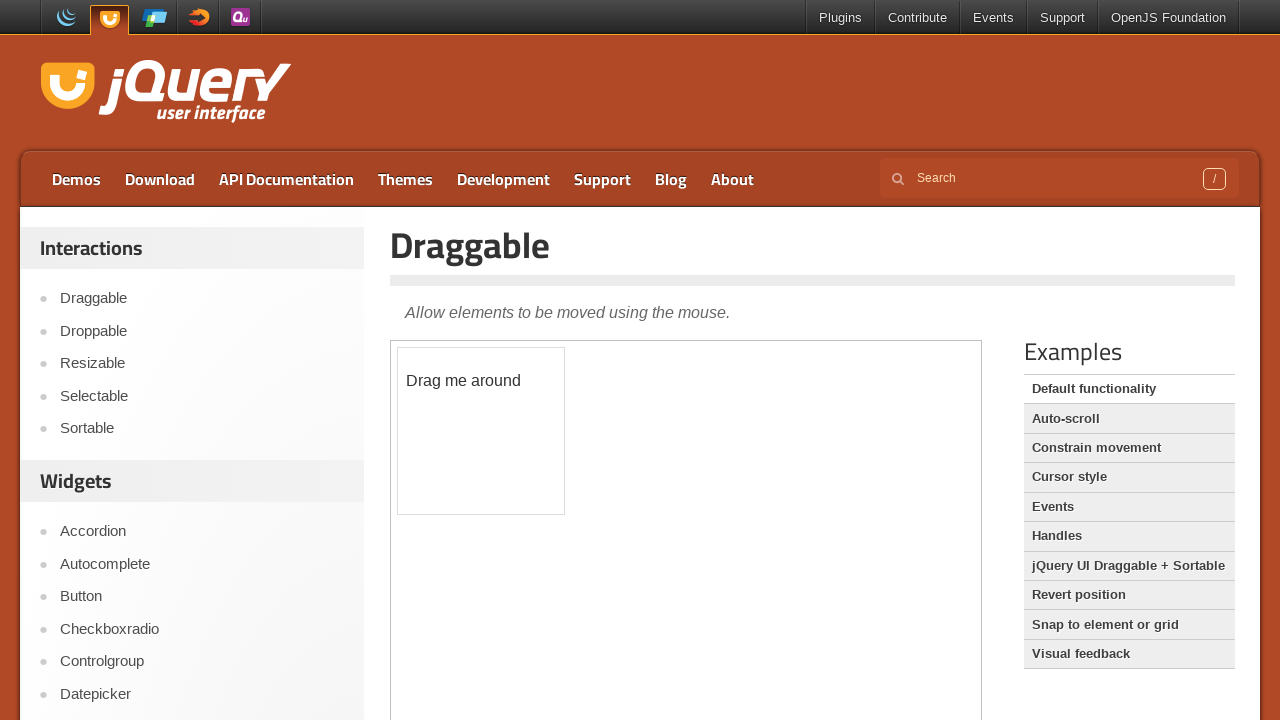

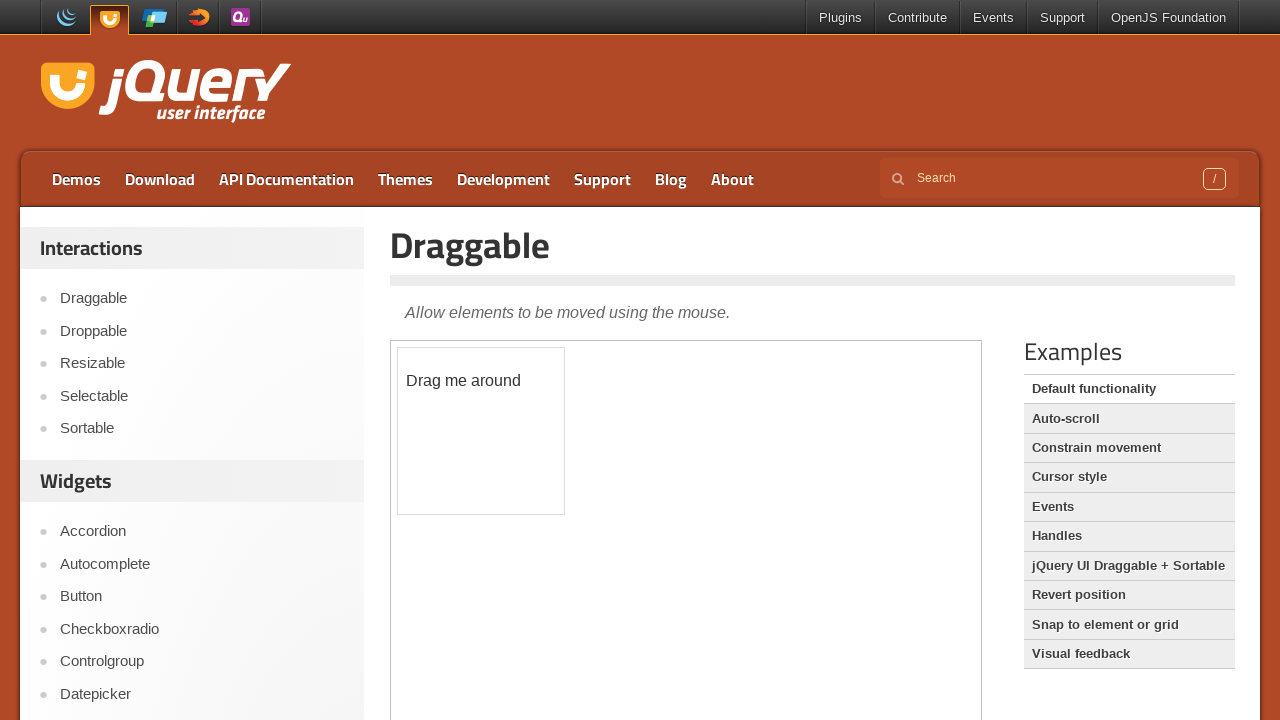